Tests account creation confirm email field input functionality

Starting URL: https://wavingtest.github.io/system-healing-test/account.html

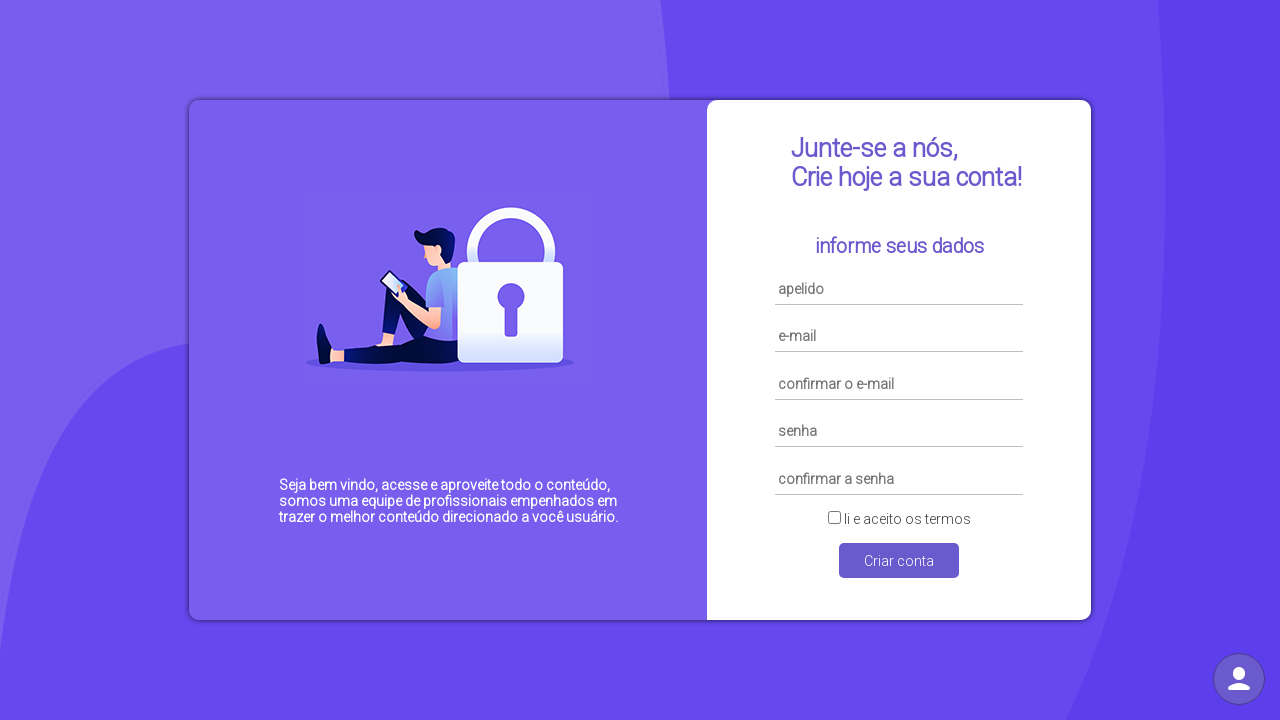

Navigated to account creation page
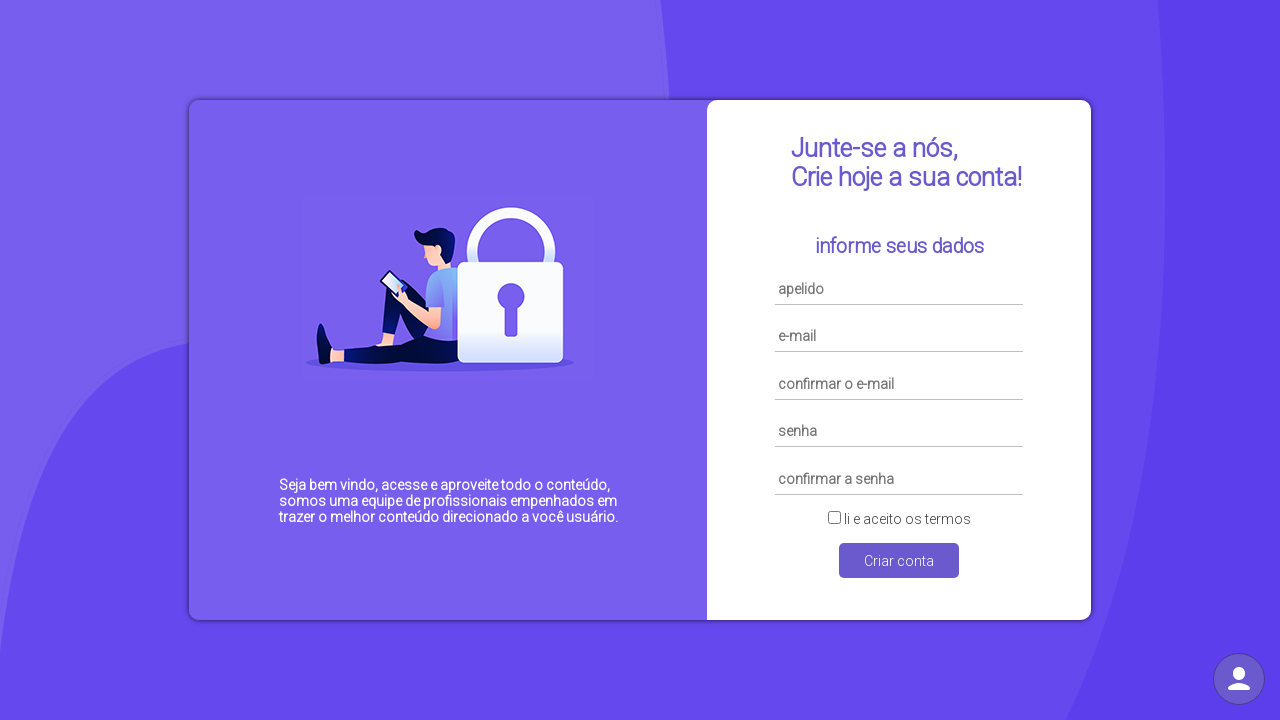

Cleared confirm email field on #cmail
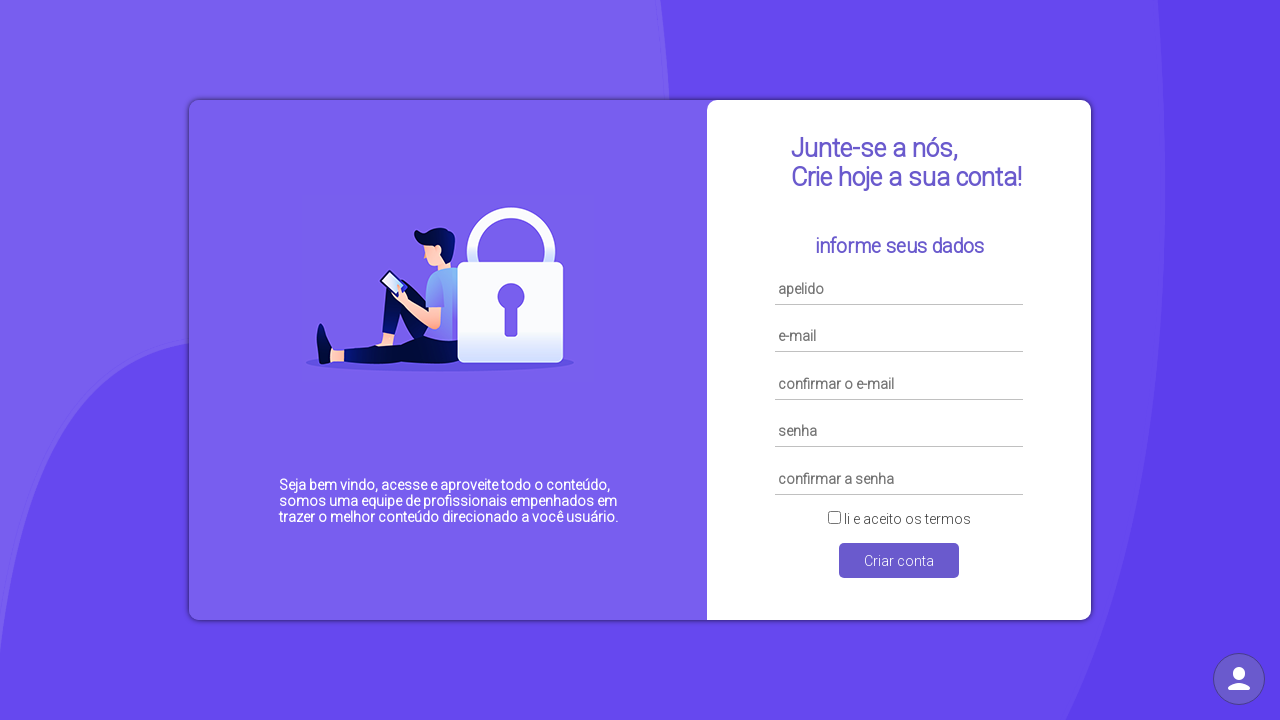

Filled confirm email field with 'newuser@example.com' on #cmail
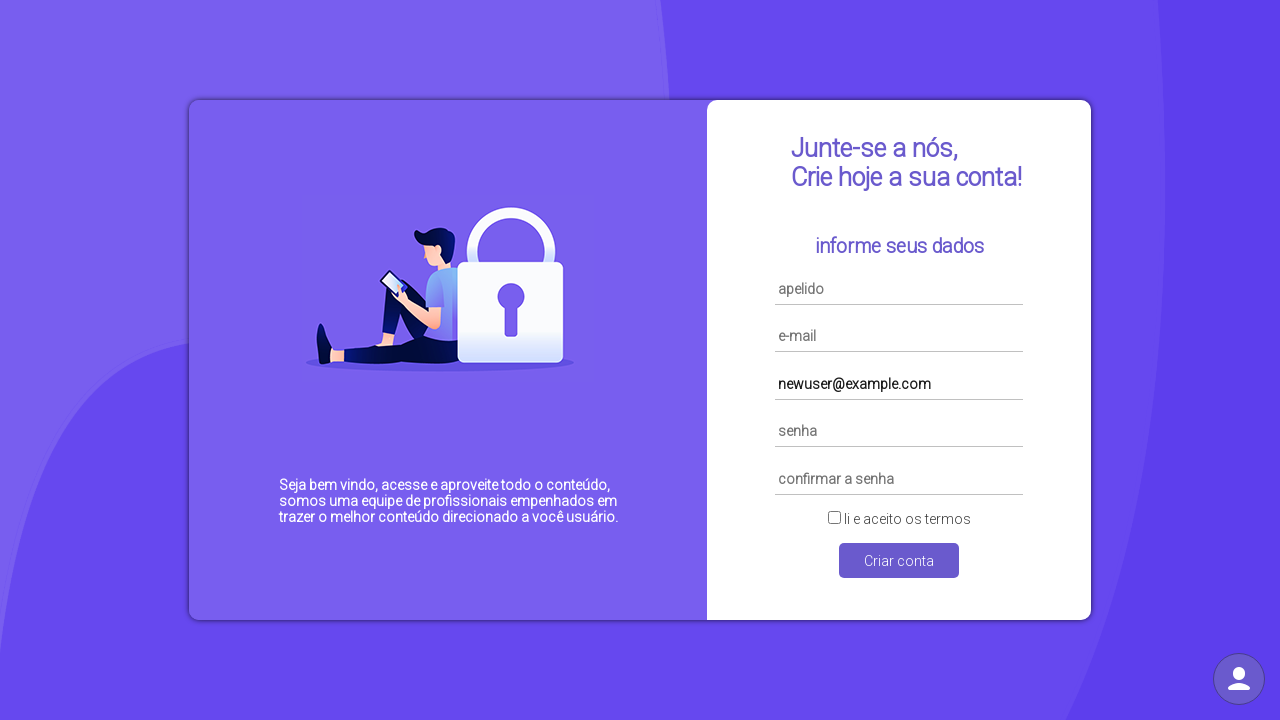

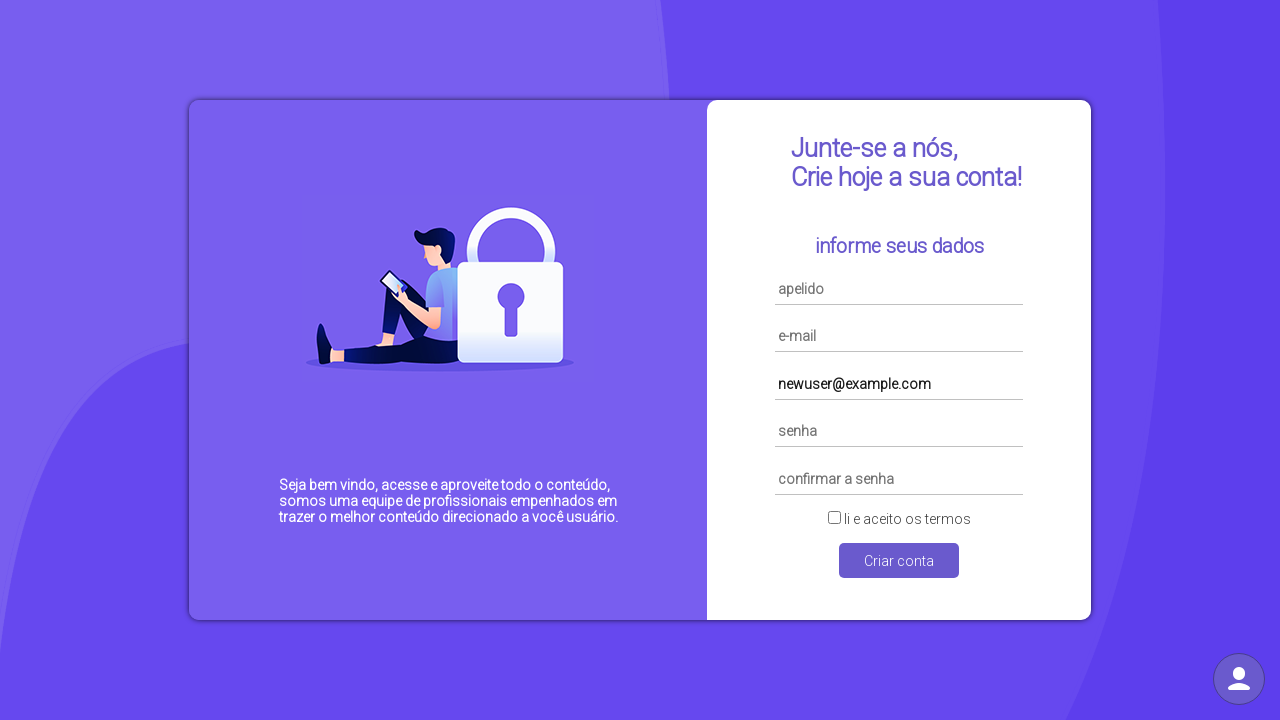